Tests iframe handling by switching between frames, clicking a button in one frame, and reading text from another frame

Starting URL: https://www.w3schools.com/jsref/tryit.asp?filename=tryjsref_win_frames

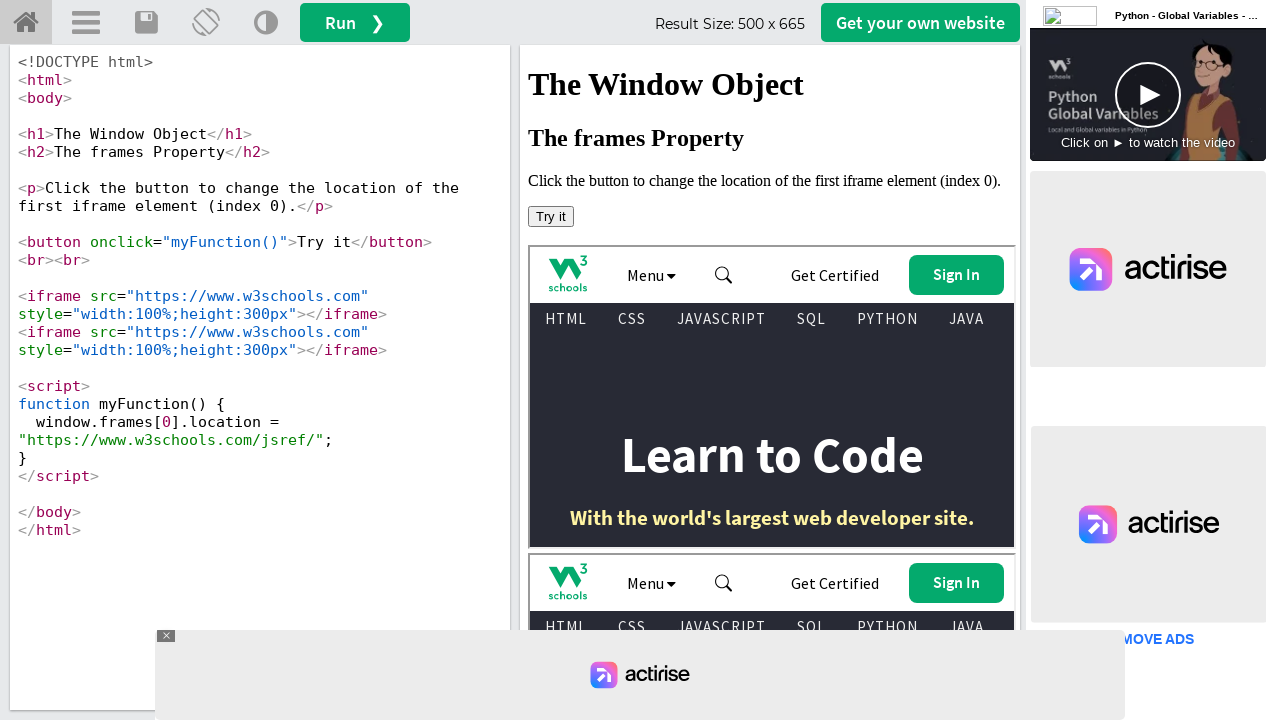

Waited for iframe to load
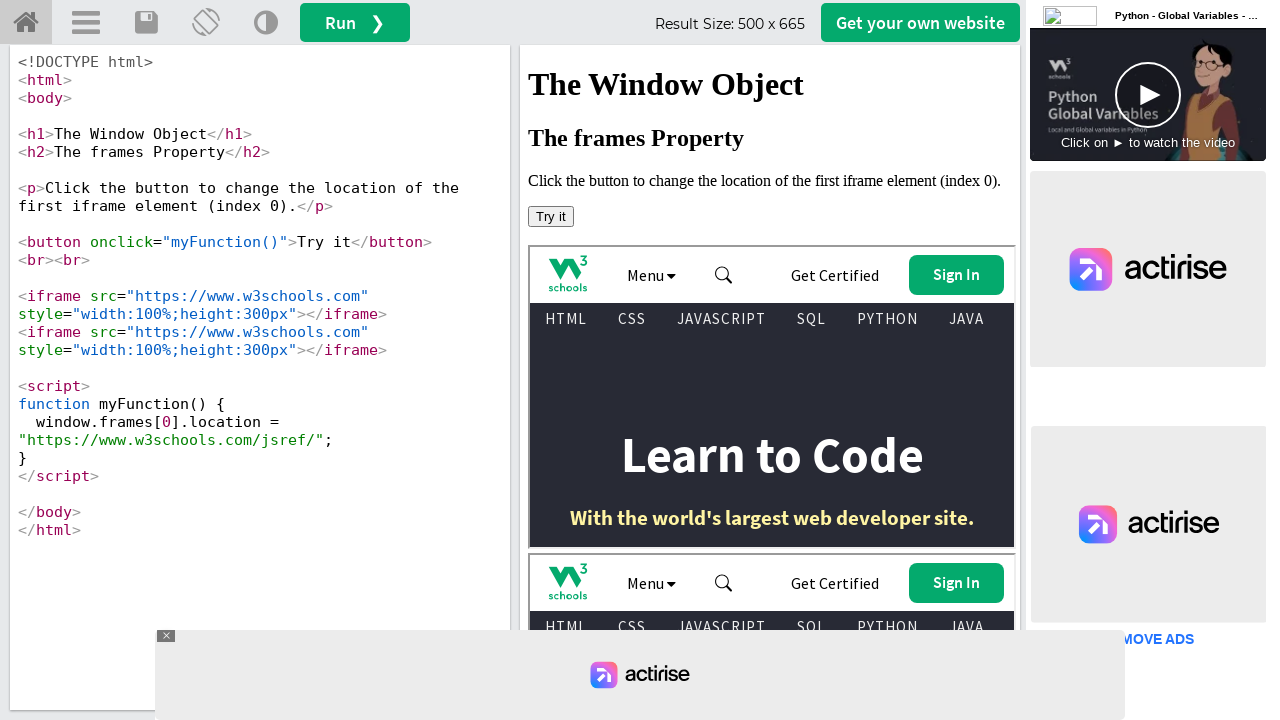

Switched to result iframe
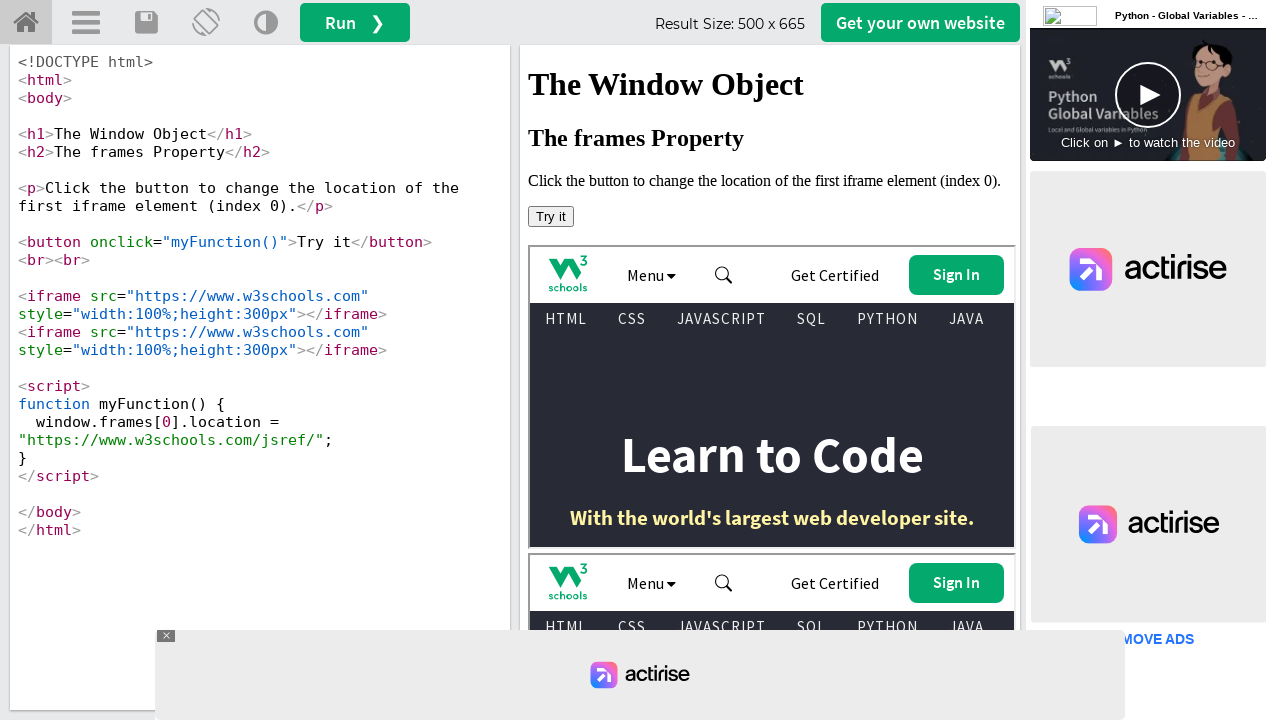

Clicked button in result iframe at (551, 216) on xpath=/html/body/button
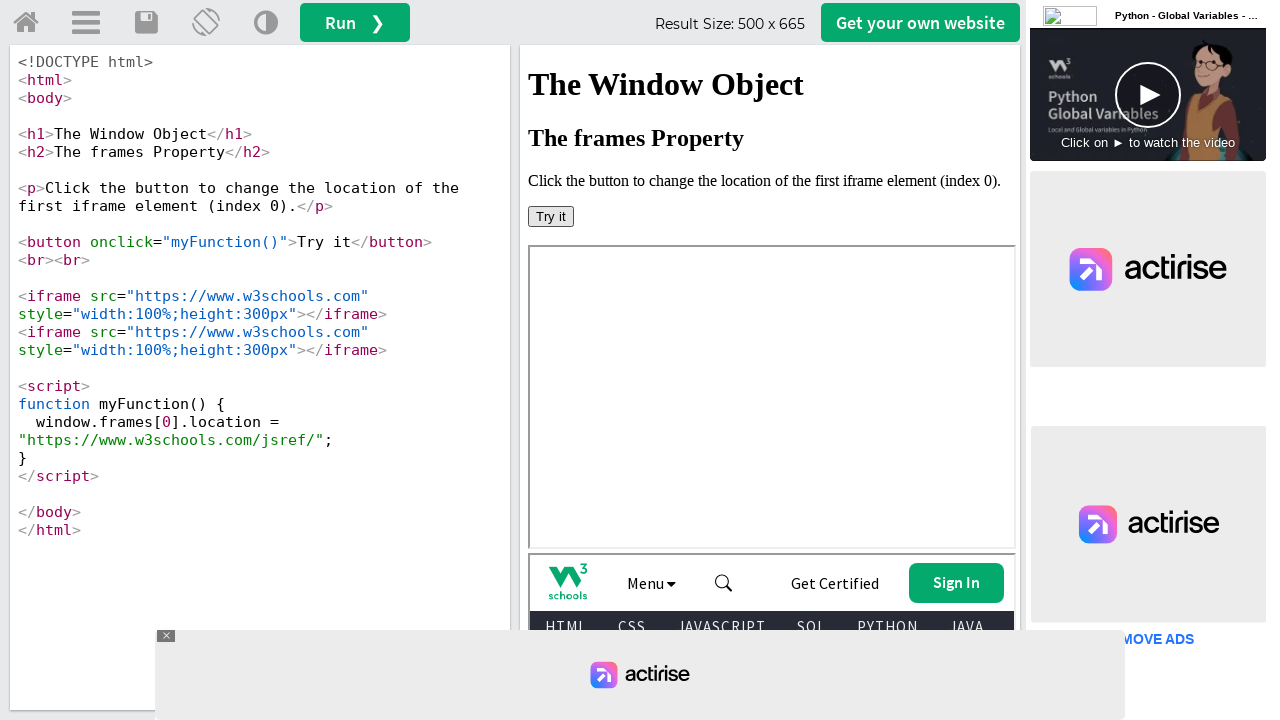

Retrieved list of frames
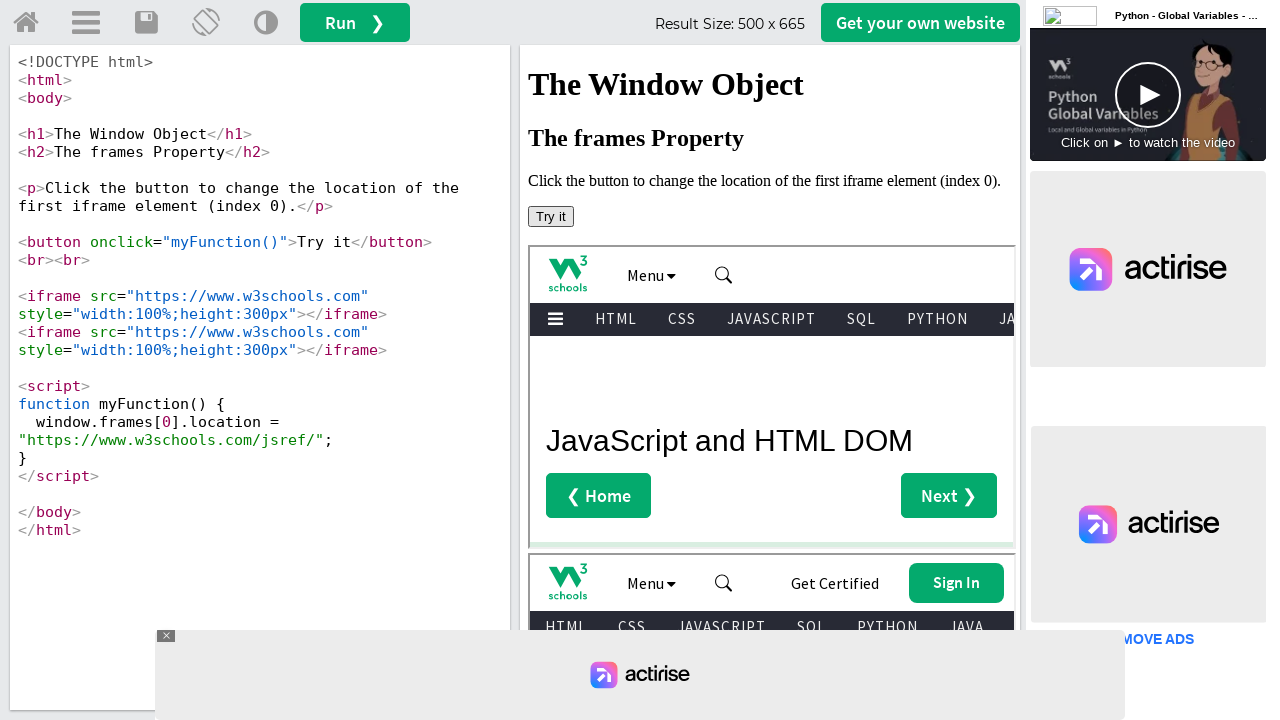

Switched to second iframe
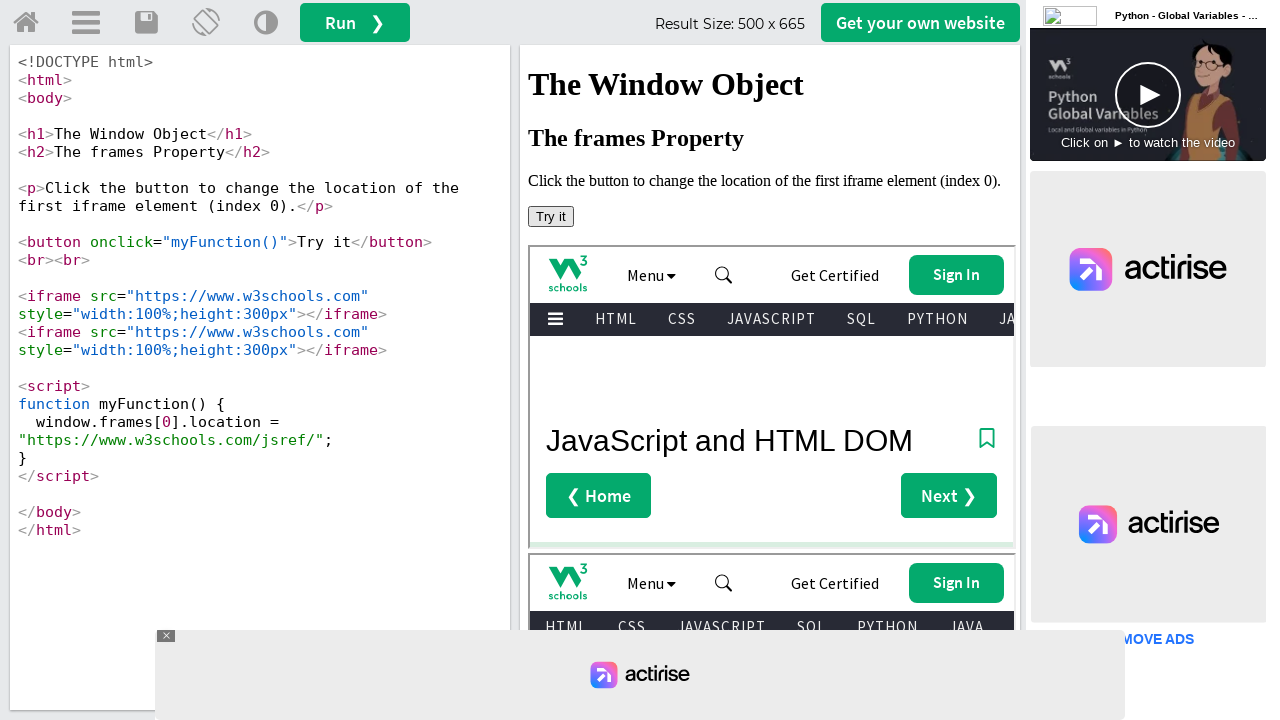

Waited for heading element in second iframe to load
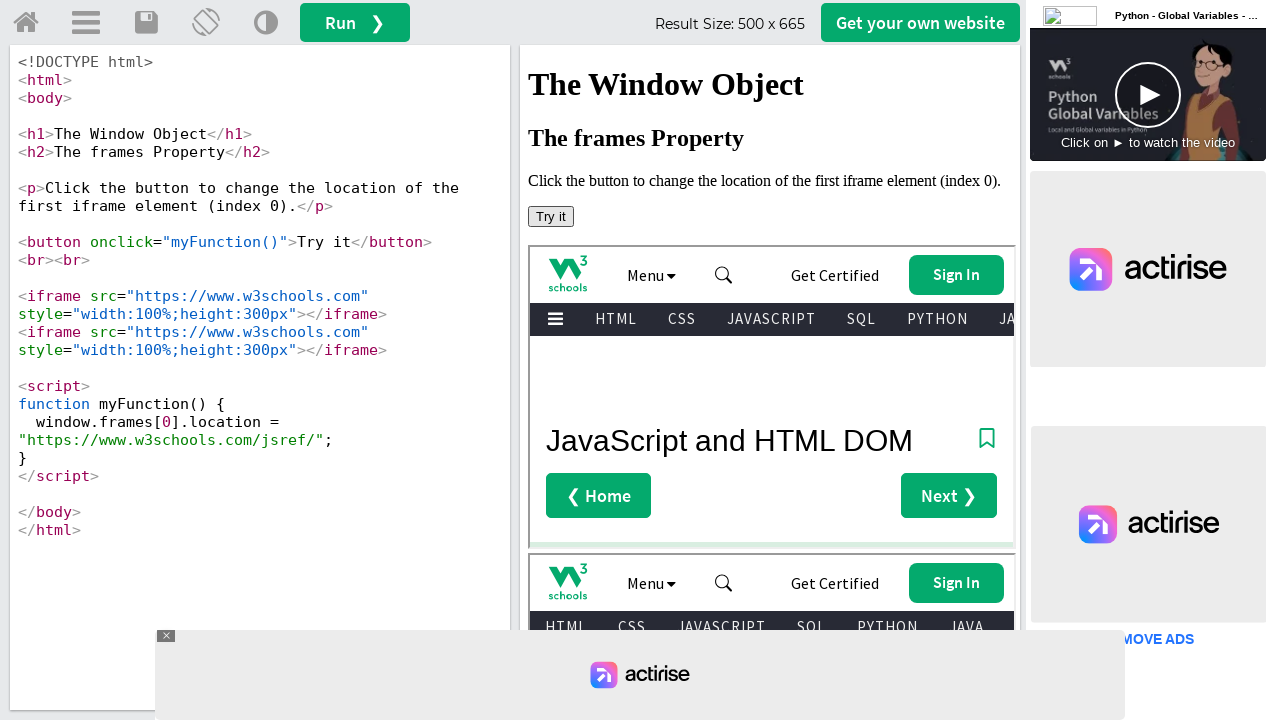

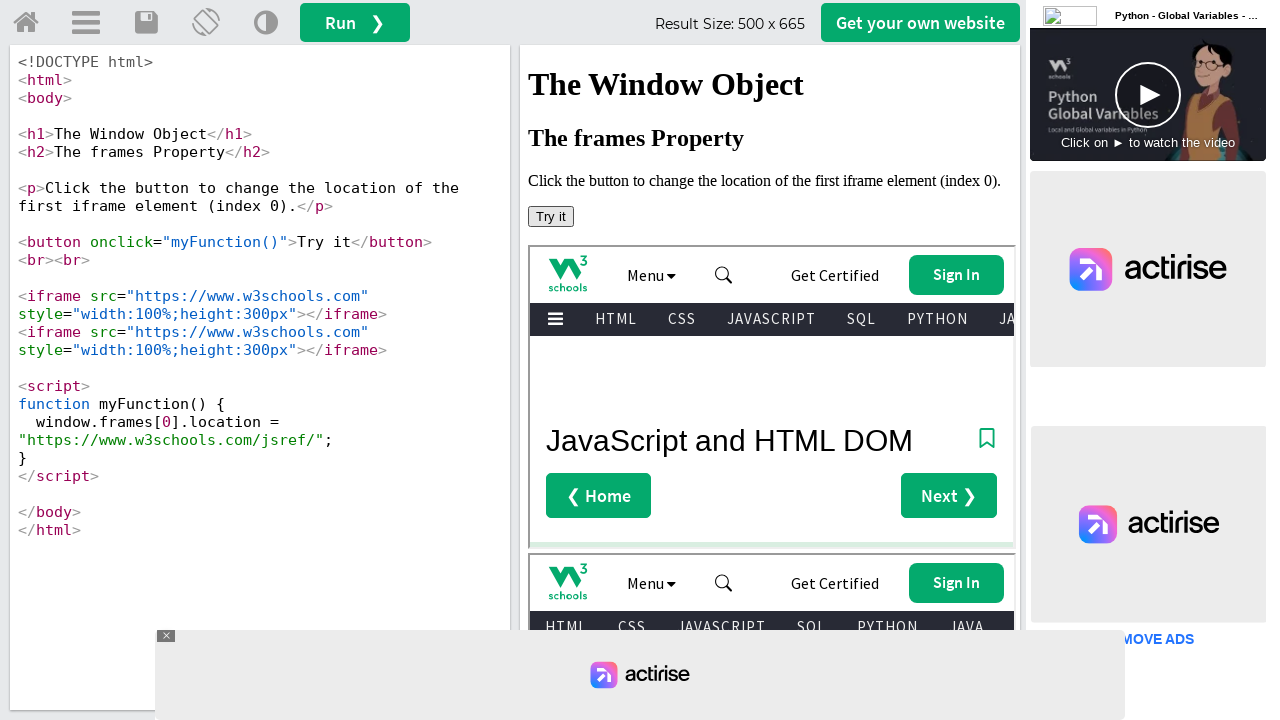